Tests text input fields by filling in username, email, current address, and permanent address fields, then submitting the form.

Starting URL: https://demoqa.com/text-box

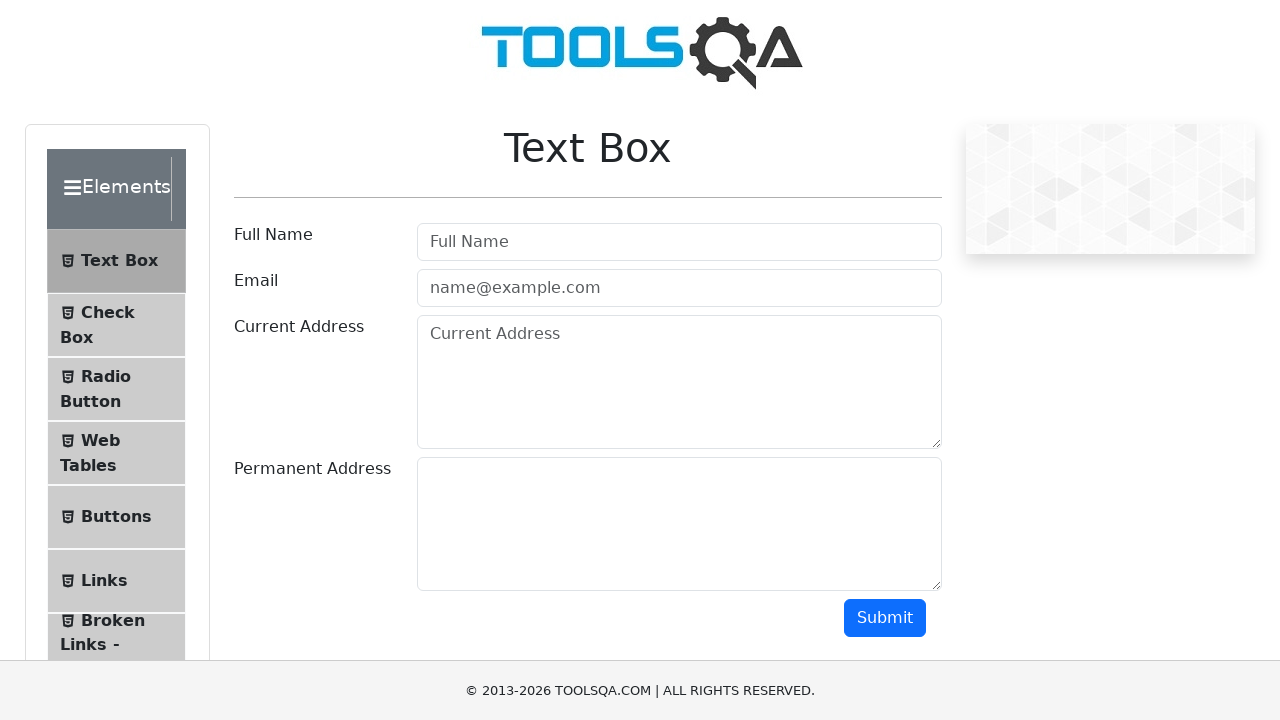

Filled username field with 'the rock' on #userName
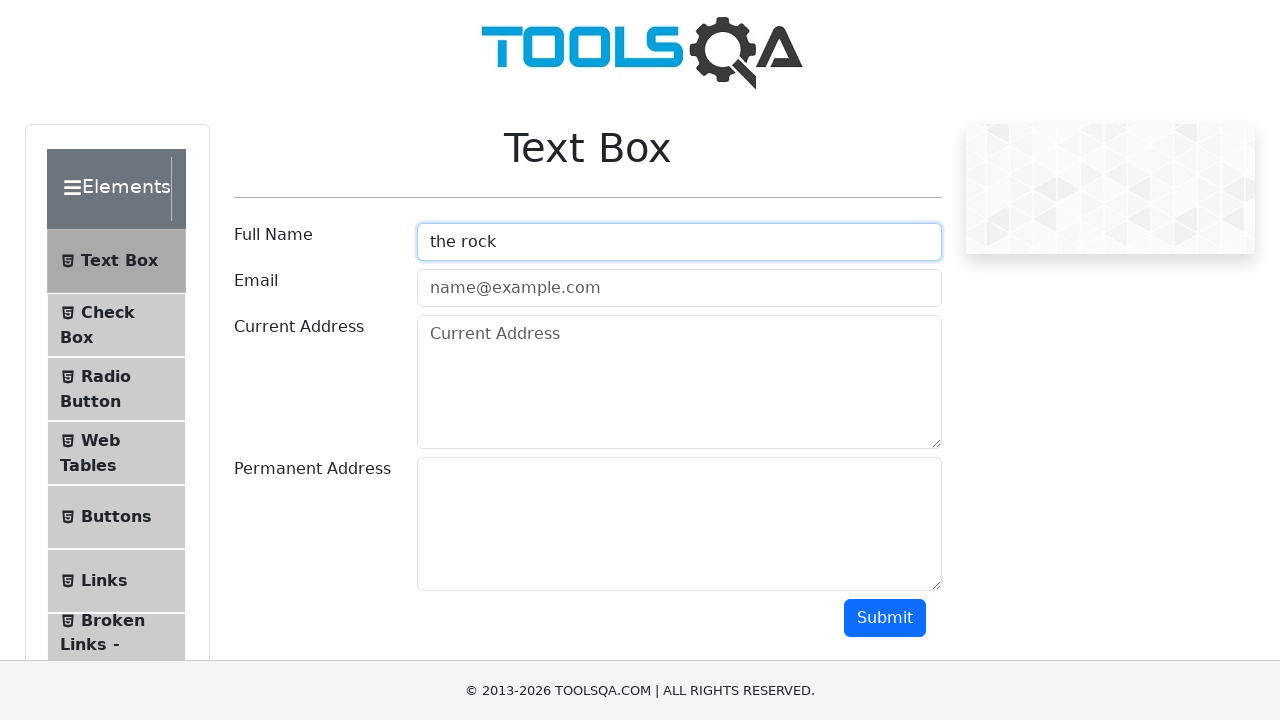

Filled email field with 'test@gmail.com' on #userEmail
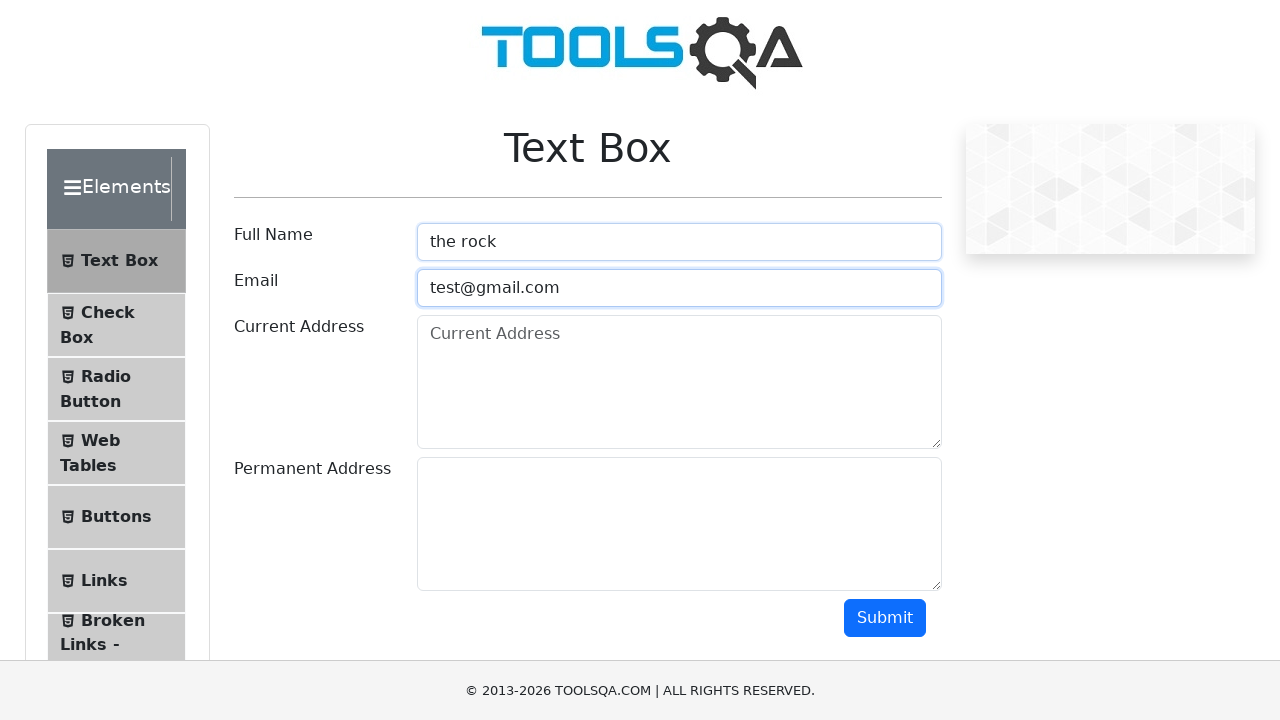

Filled current address field with 'brisbane australia' on #currentAddress
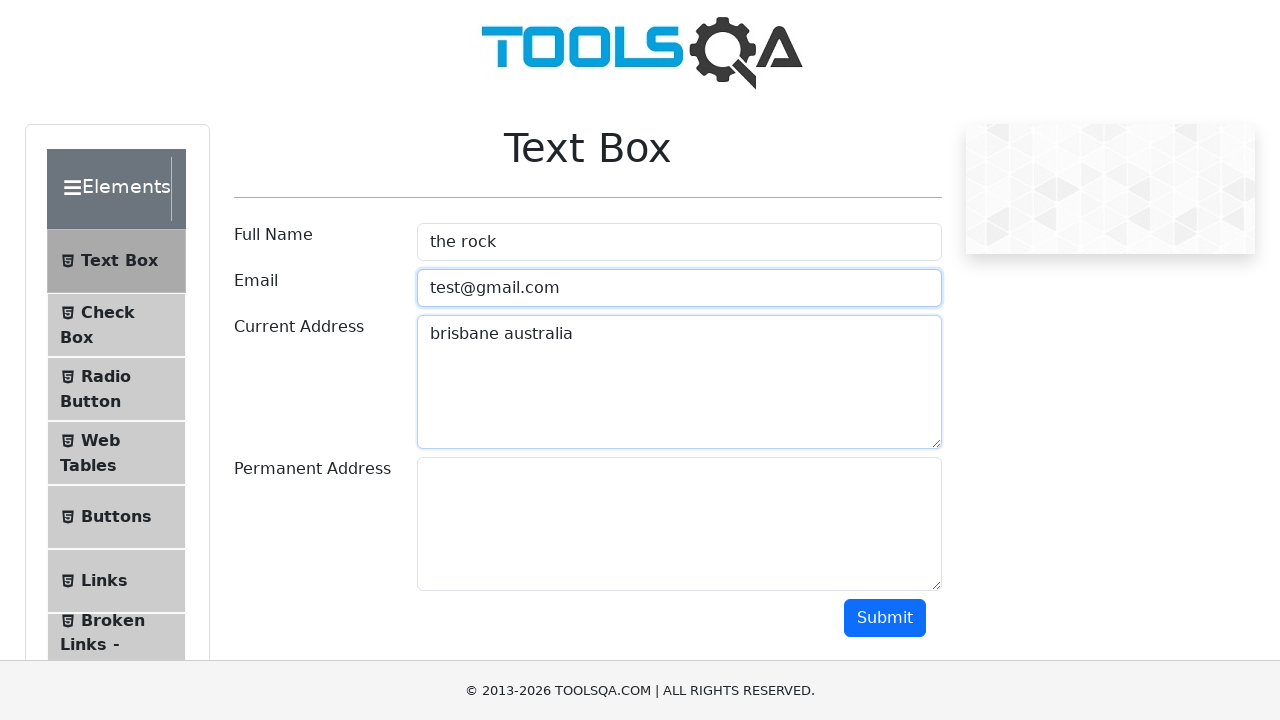

Filled permanent address field with 'BNE Australia' on #permanentAddress
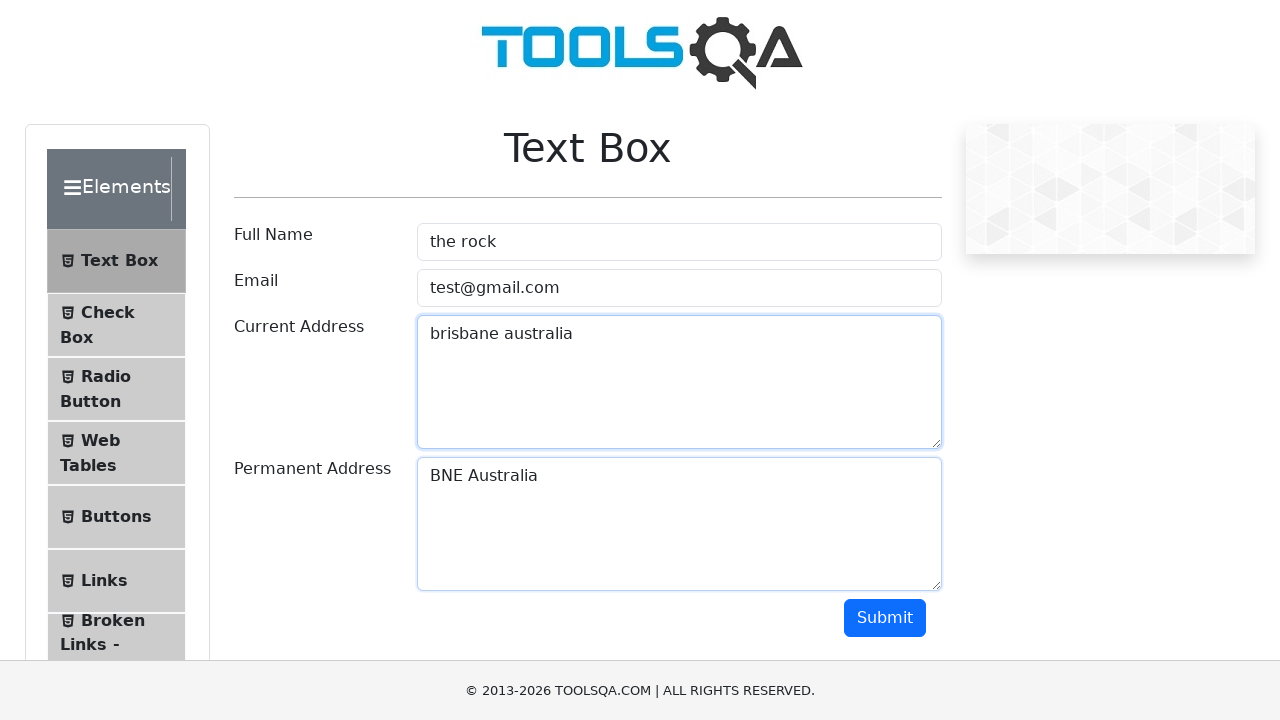

Clicked the Submit button to submit the form at (885, 618) on #submit
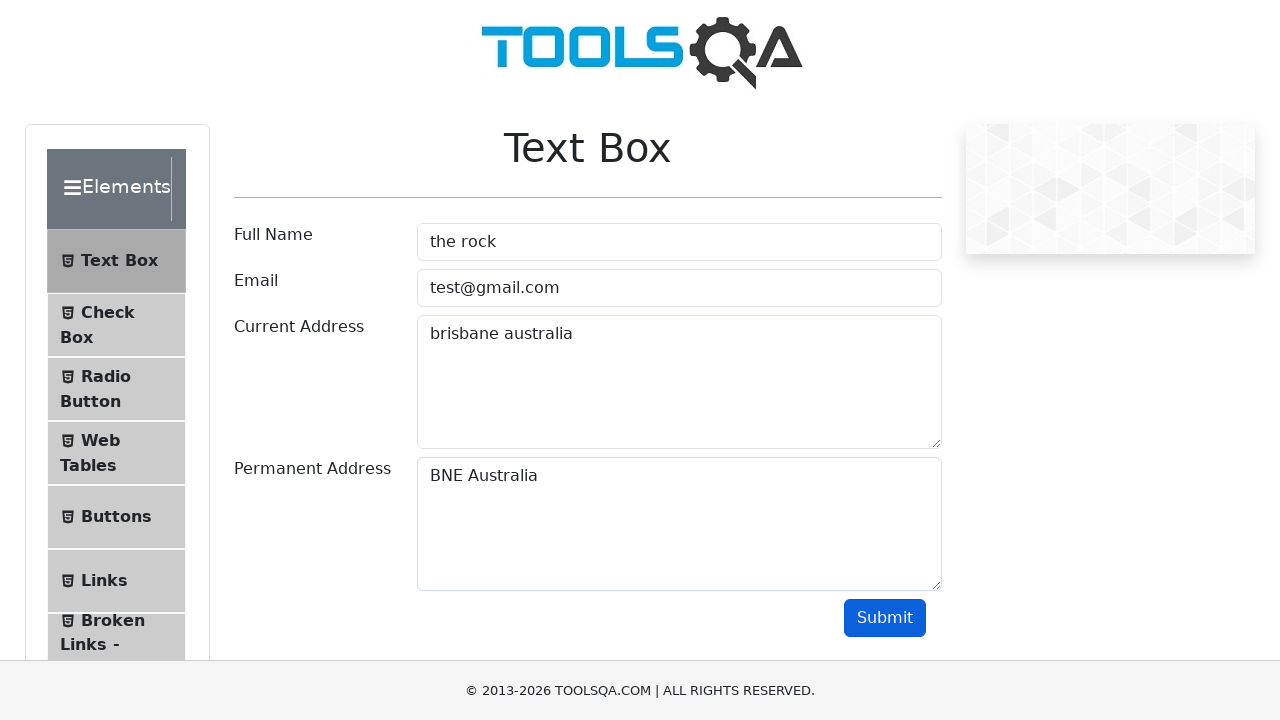

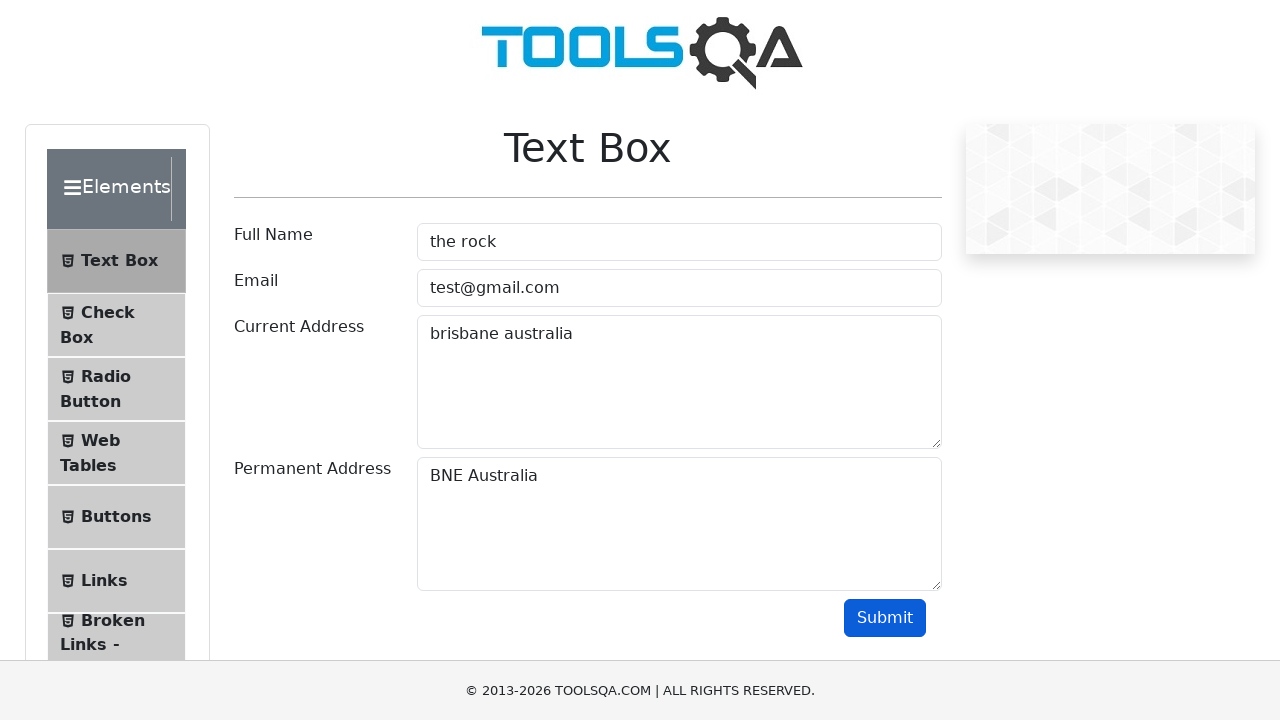